Tests drag and drop functionality on jQuery UI demo page by dragging an element and dropping it onto a target area

Starting URL: https://jqueryui.com/droppable/

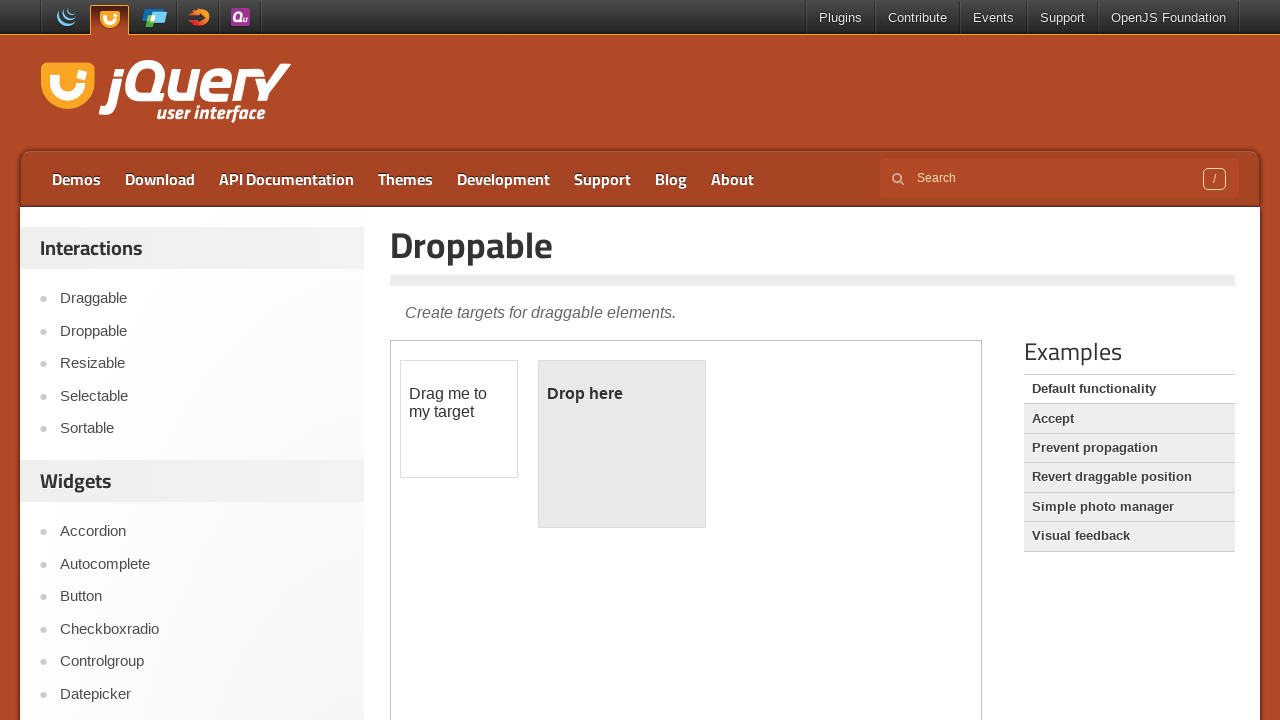

Located the iframe containing the drag and drop demo
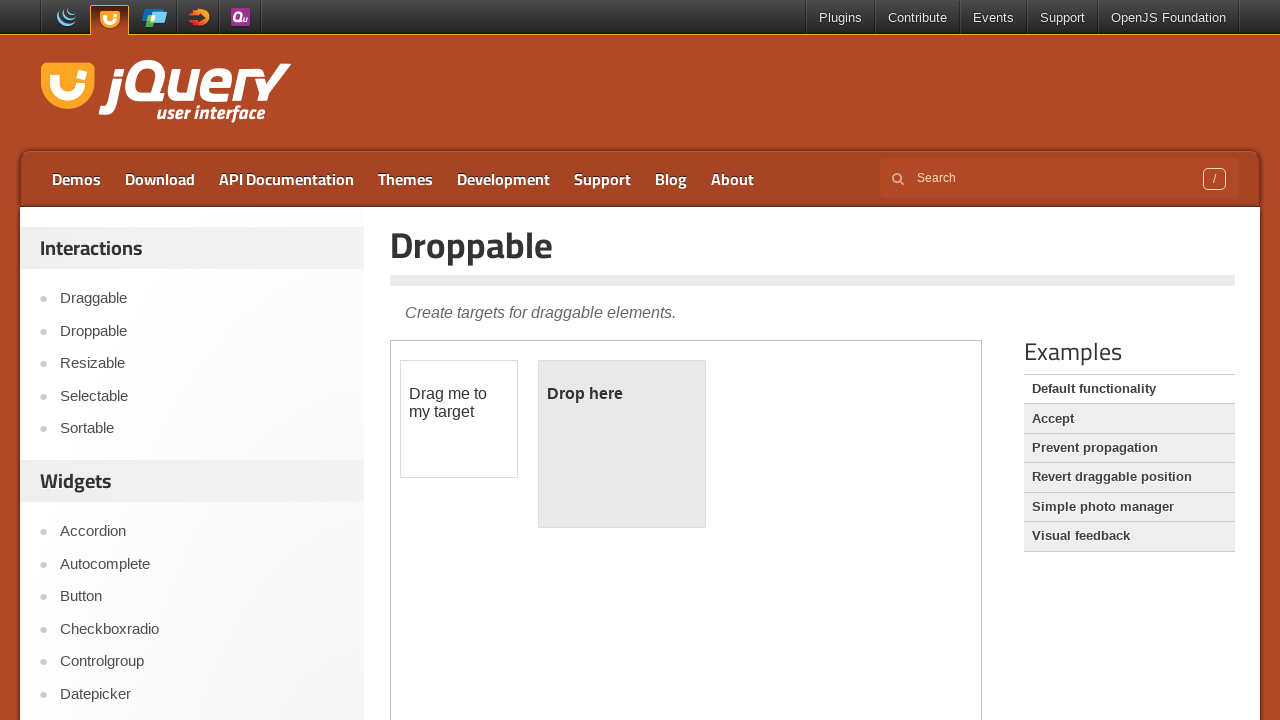

Located the draggable element
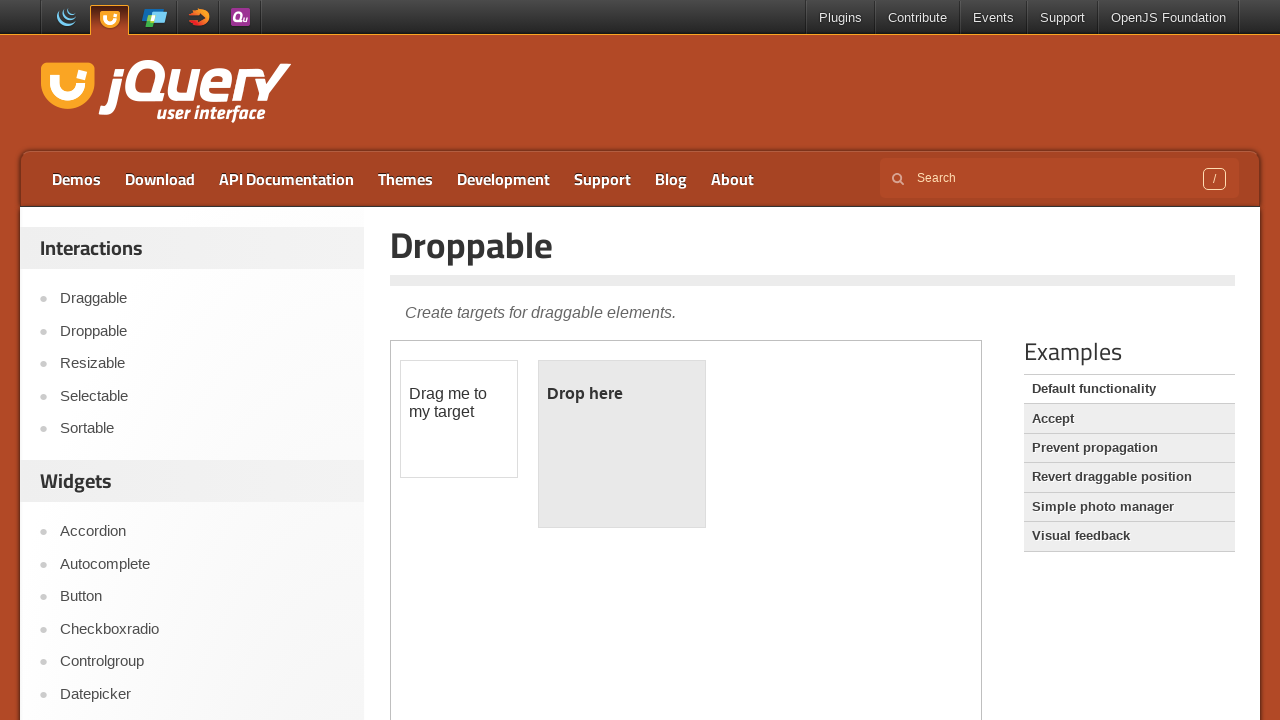

Located the droppable target area
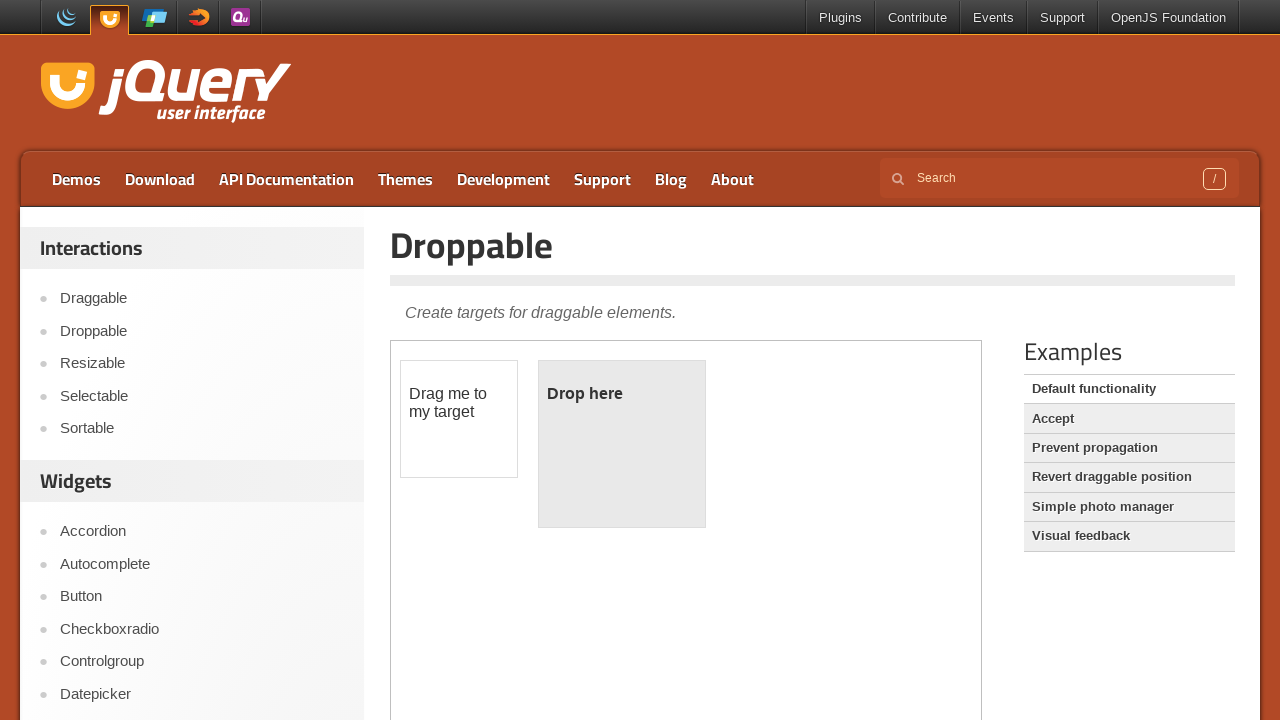

Dragged the element onto the target droppable area at (622, 444)
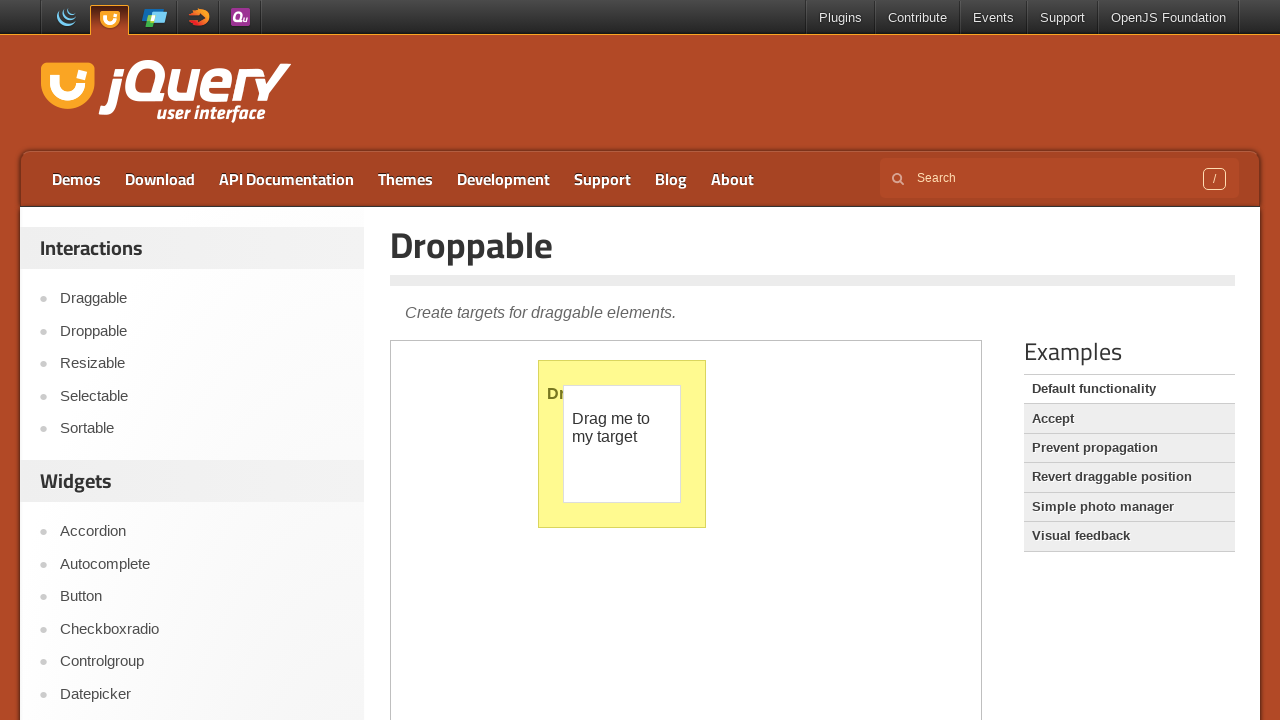

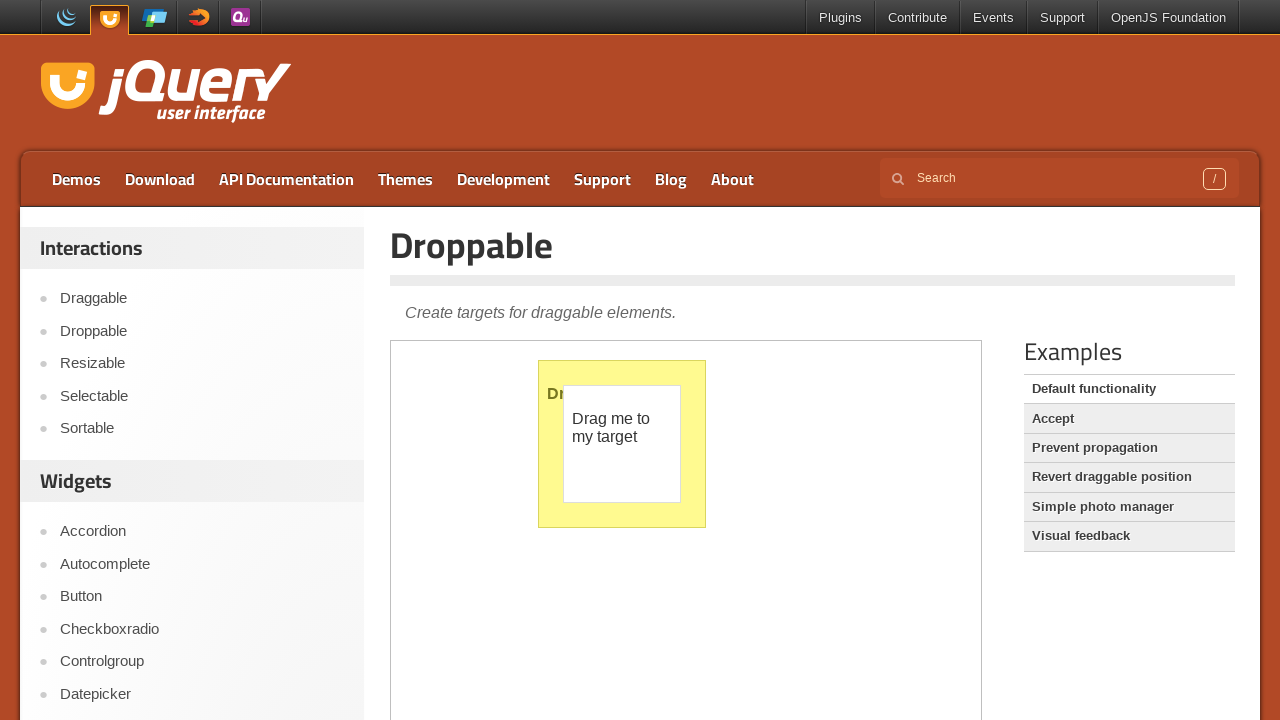